Tests the passenger dropdown selector by clicking to increment the adult passenger count 4 times, then closing the dropdown panel.

Starting URL: https://rahulshettyacademy.com/dropdownsPractise/

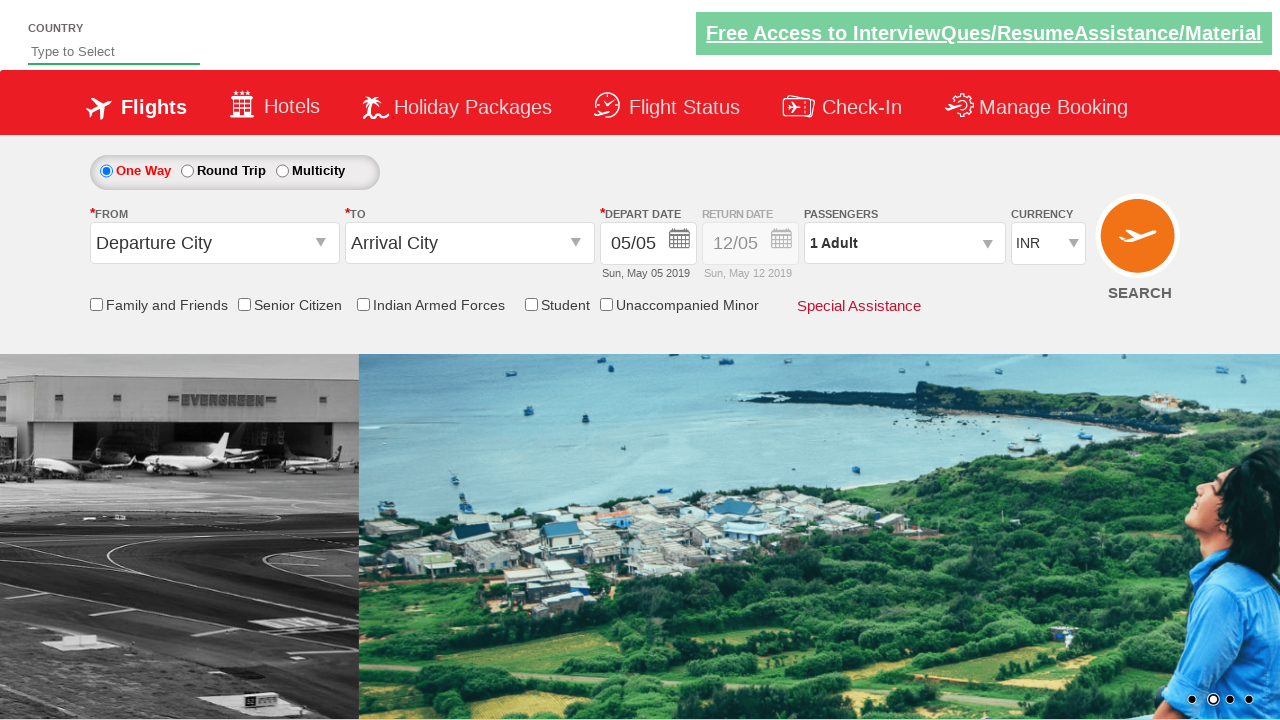

Passenger info div is visible
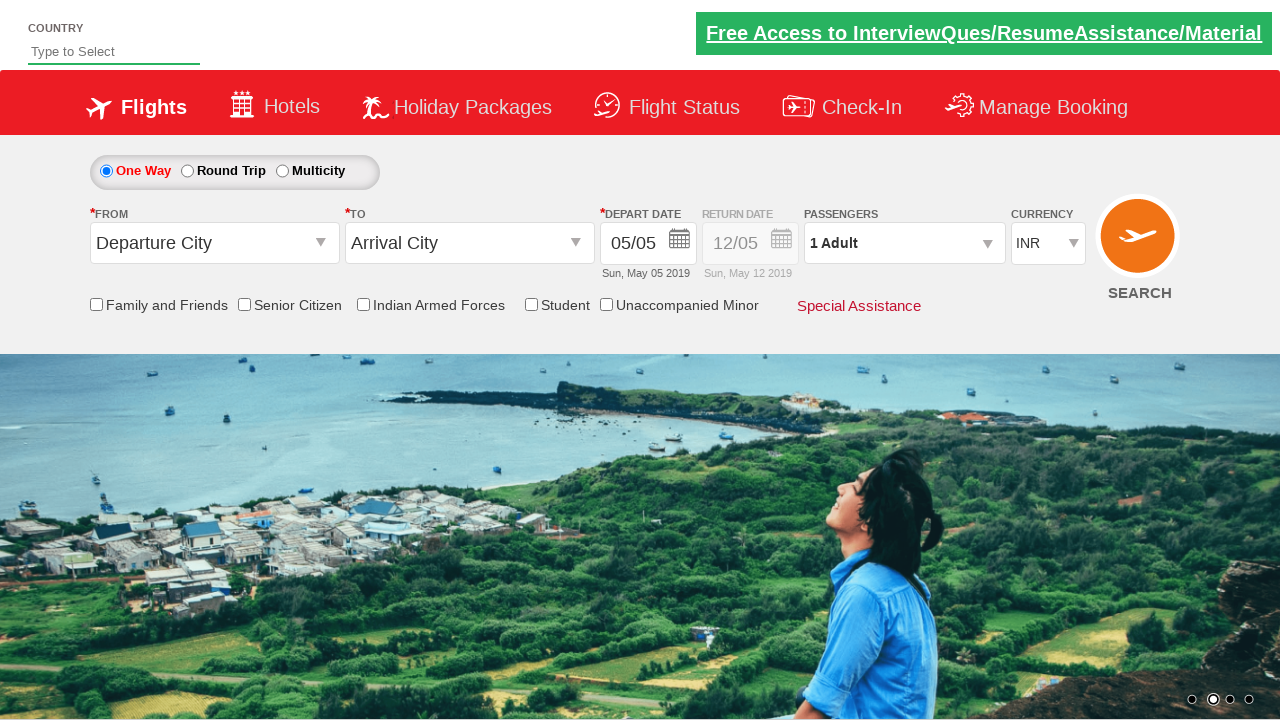

Clicked on passenger info to open dropdown at (904, 243) on #divpaxinfo
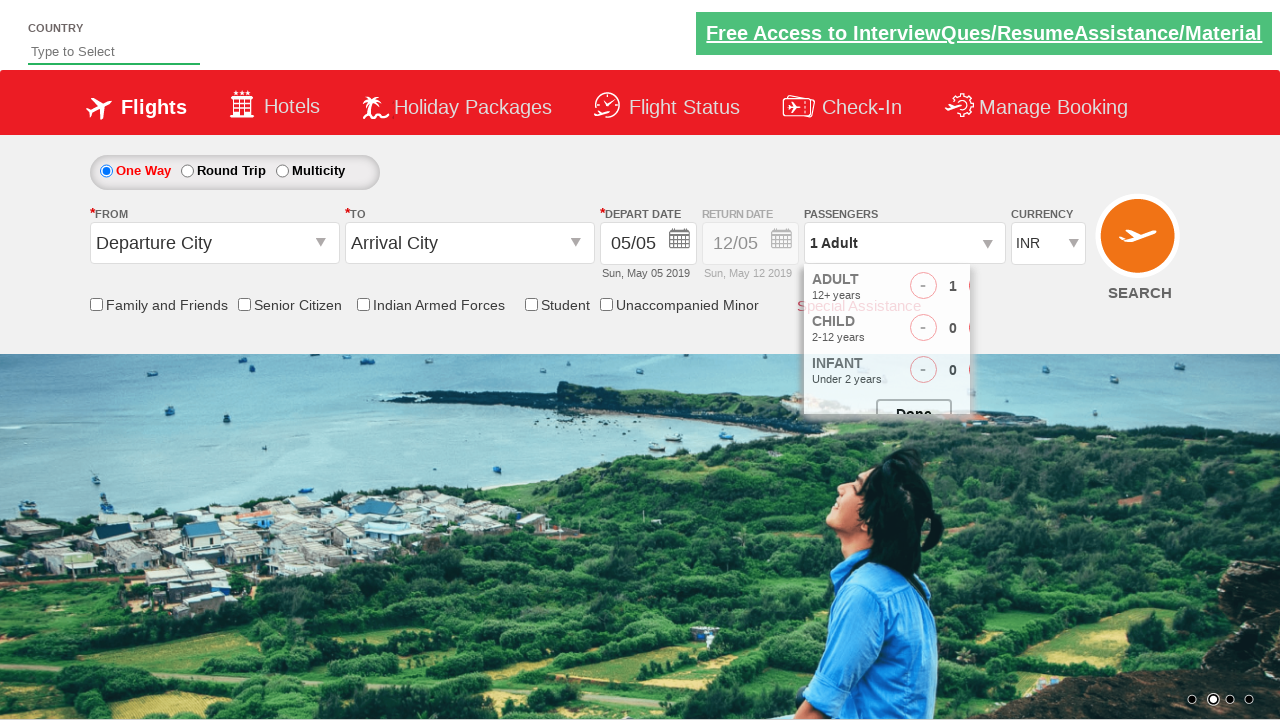

Clicked increment adult button (click 1 of 4) at (982, 288) on #hrefIncAdt
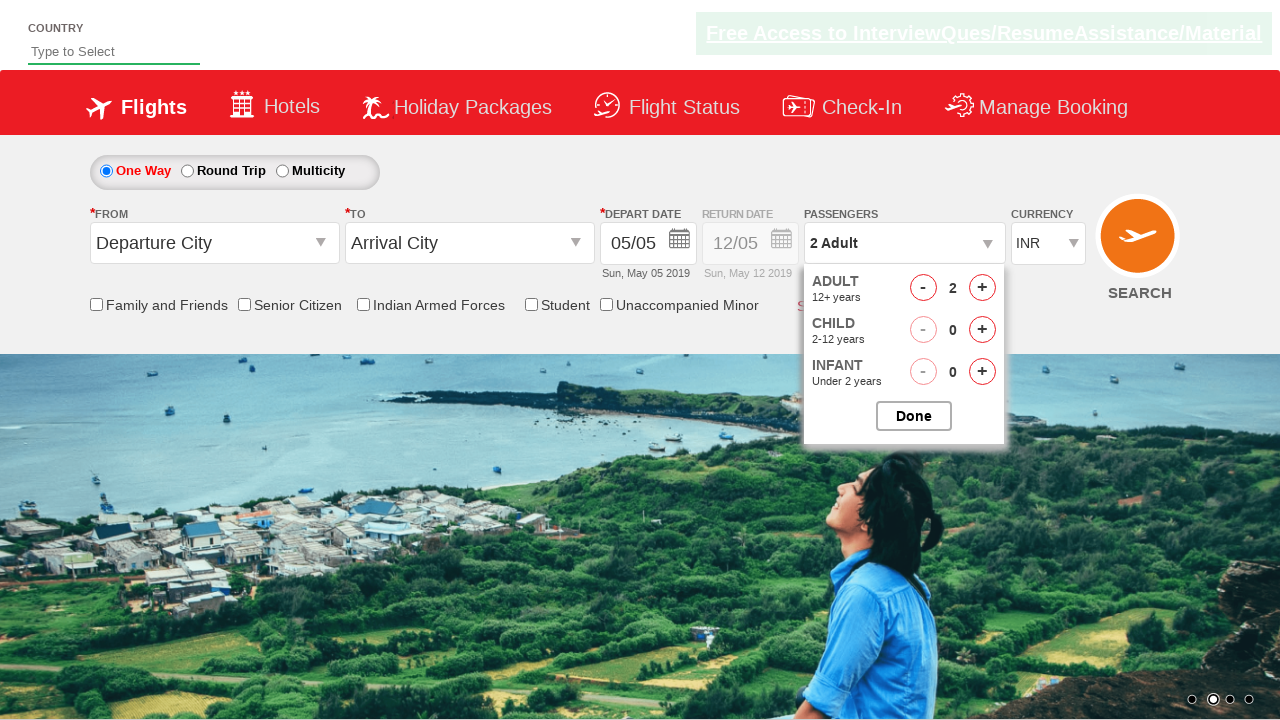

Waited 300ms between clicks
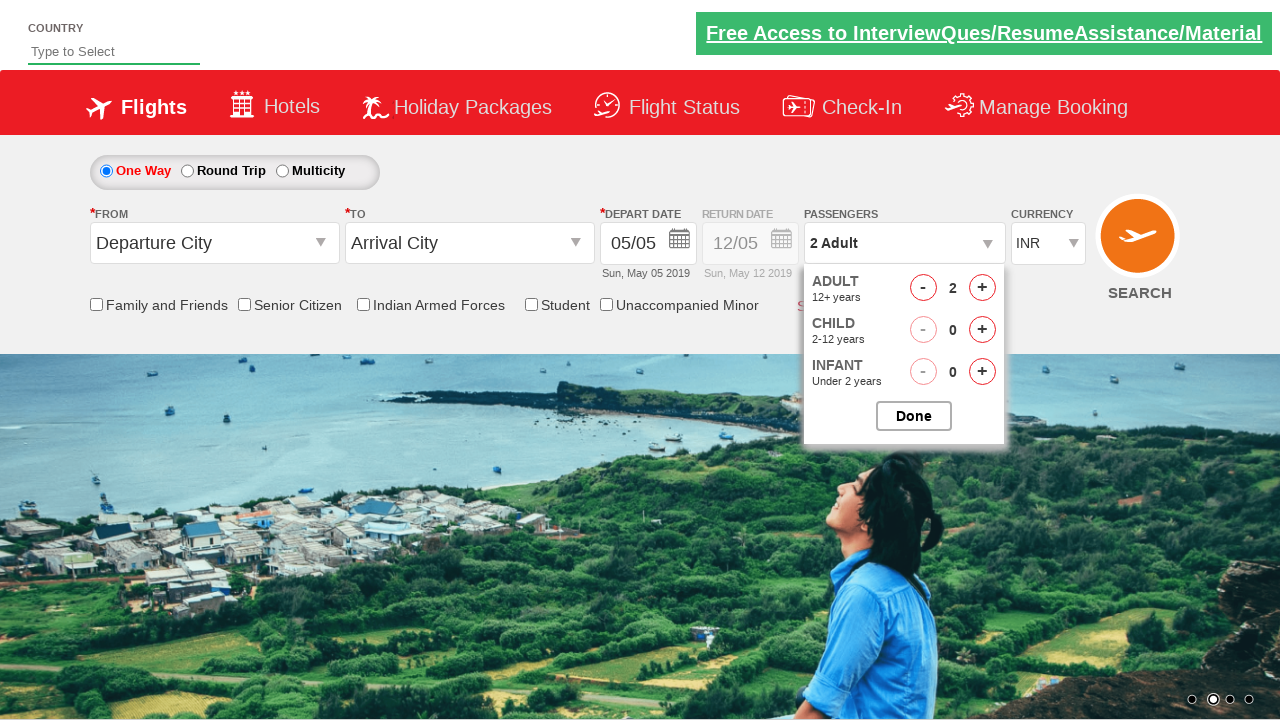

Clicked increment adult button (click 2 of 4) at (982, 288) on #hrefIncAdt
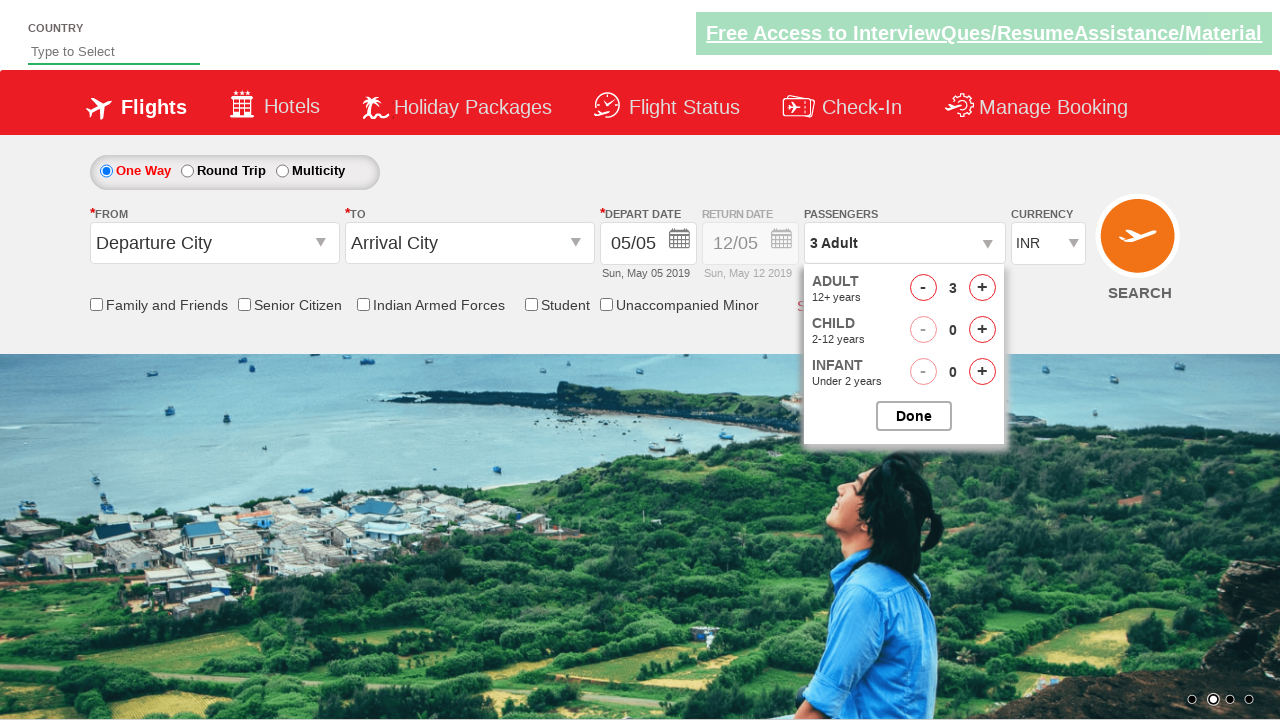

Waited 300ms between clicks
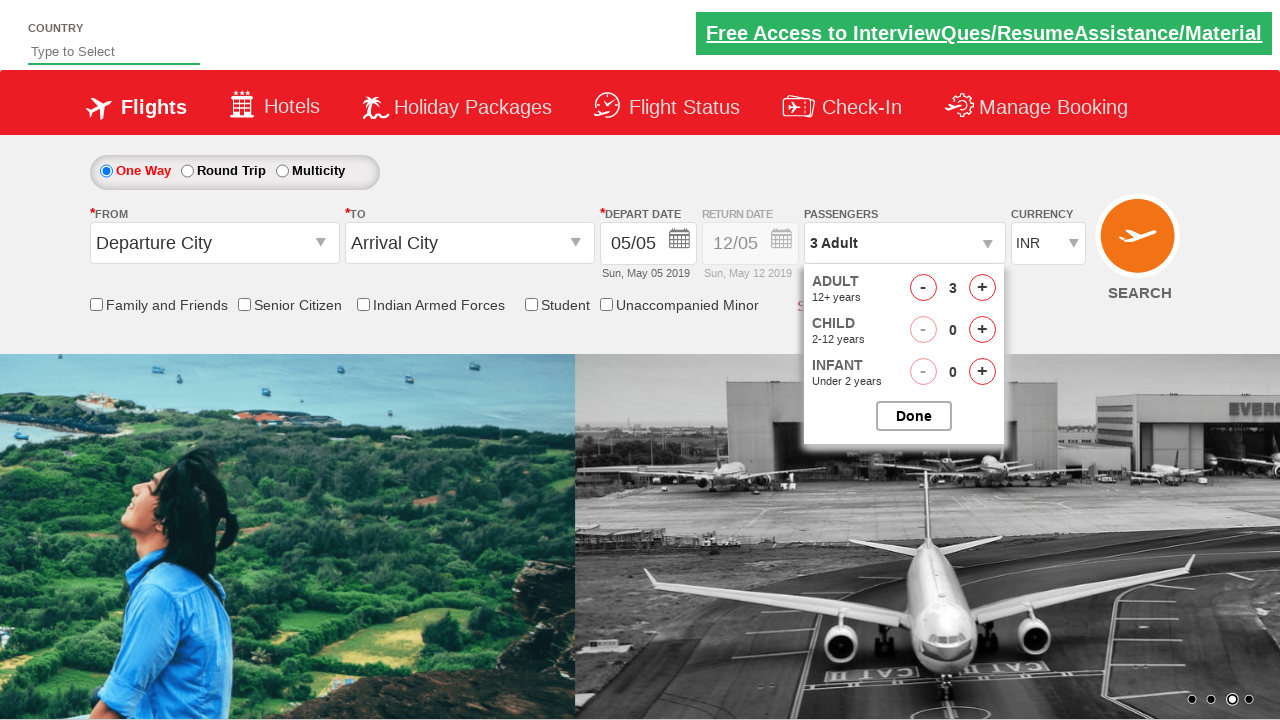

Clicked increment adult button (click 3 of 4) at (982, 288) on #hrefIncAdt
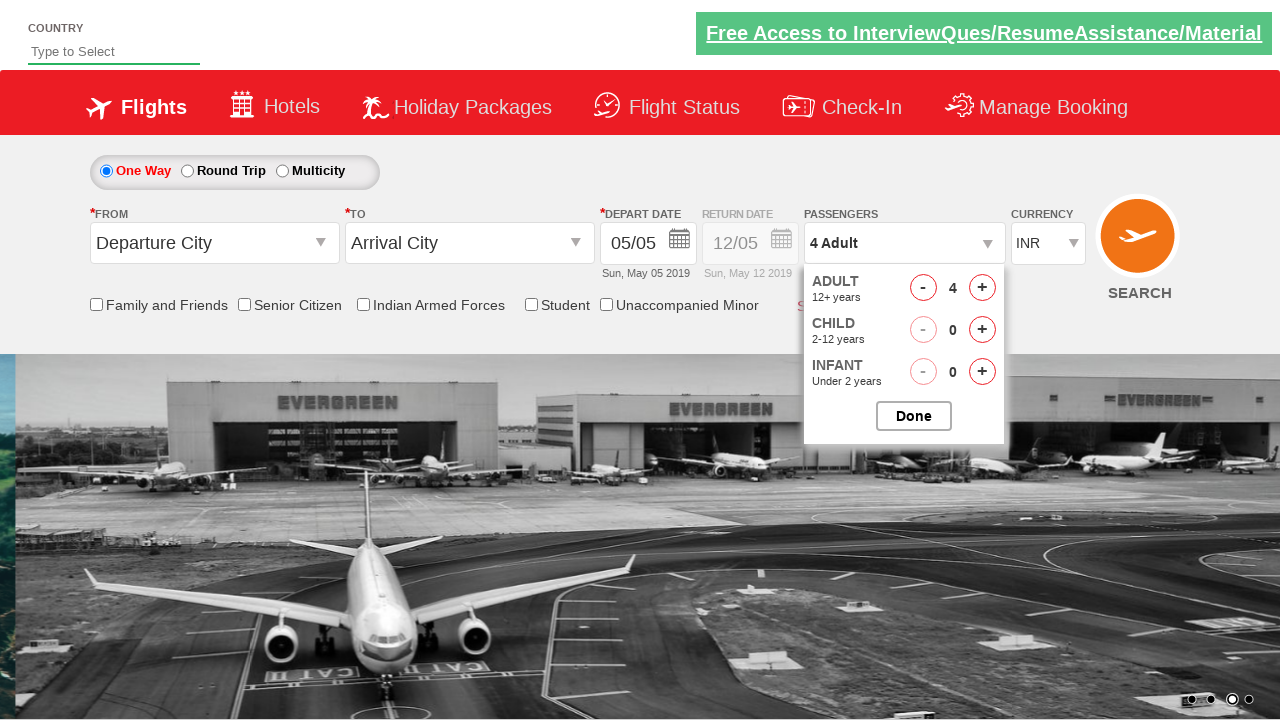

Waited 300ms between clicks
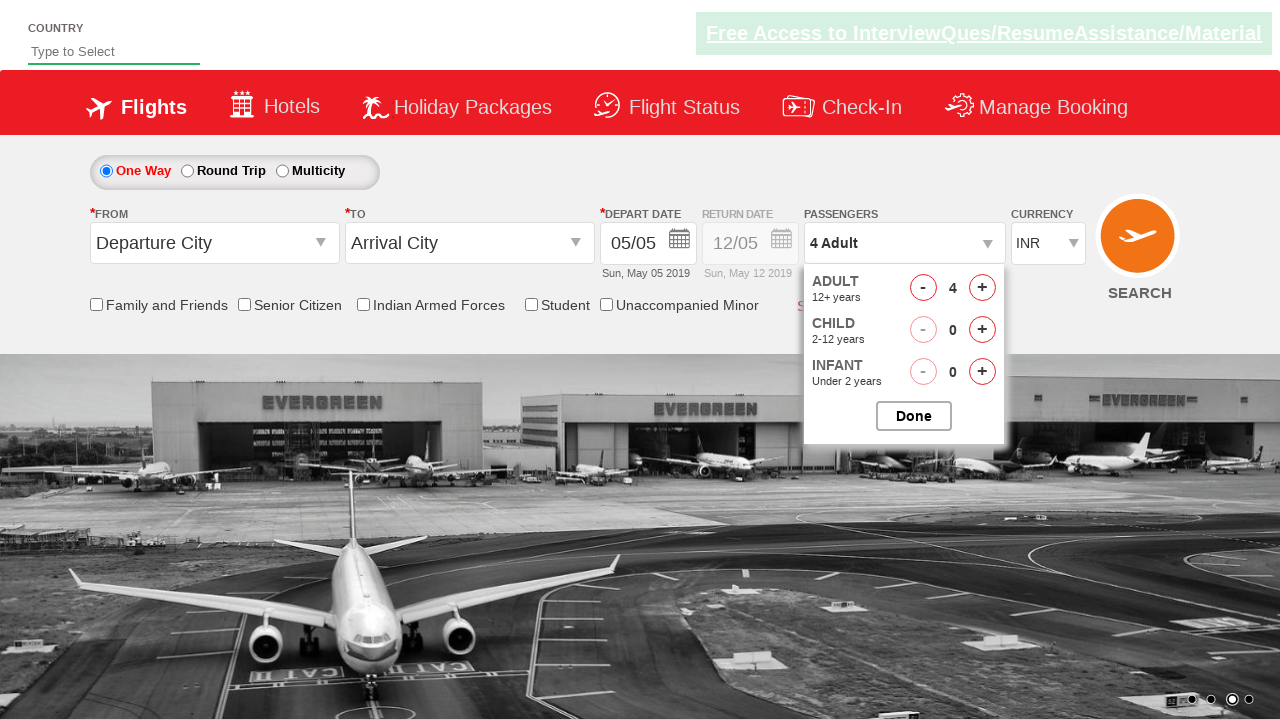

Clicked increment adult button (click 4 of 4) at (982, 288) on #hrefIncAdt
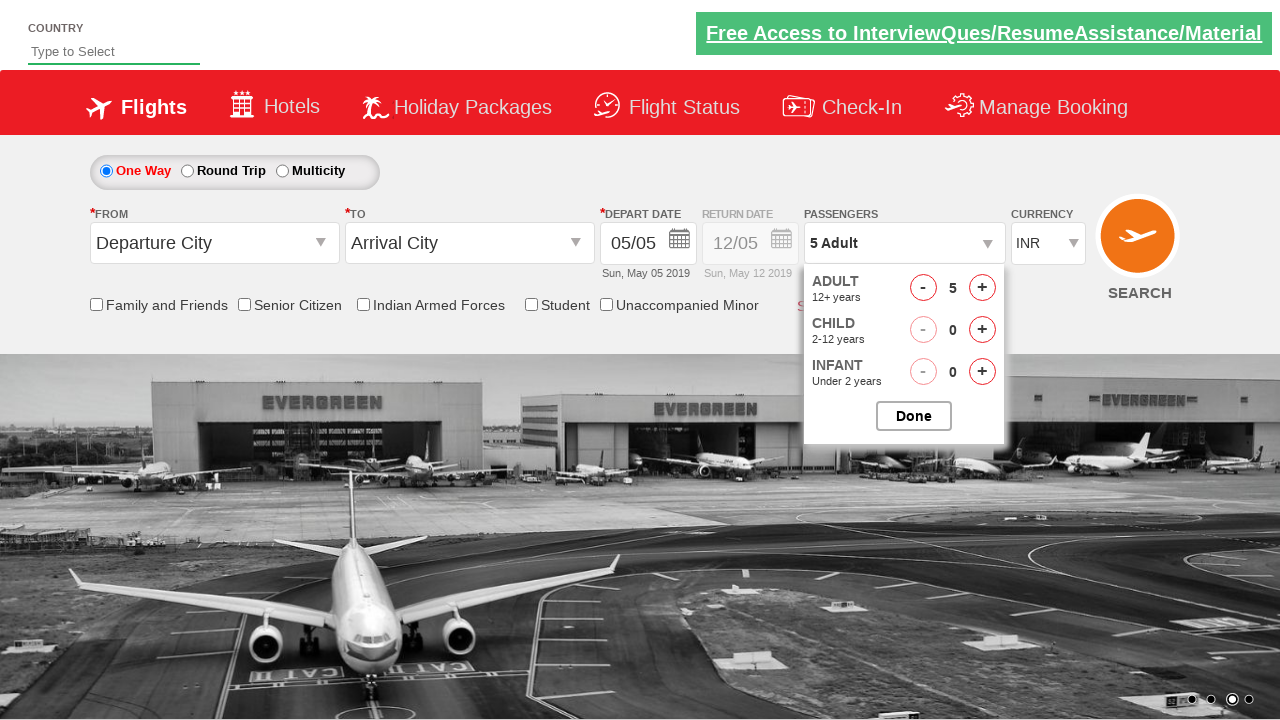

Waited 300ms between clicks
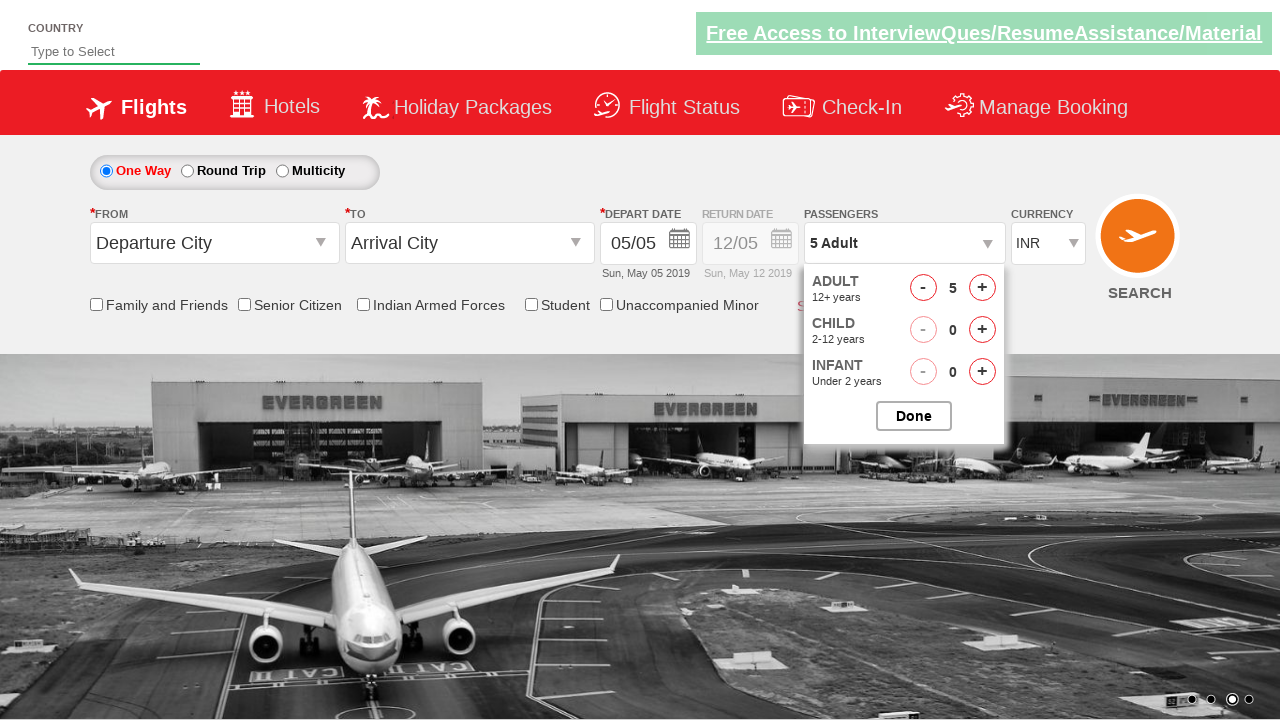

Clicked button to close passenger options dropdown at (914, 416) on #btnclosepaxoption
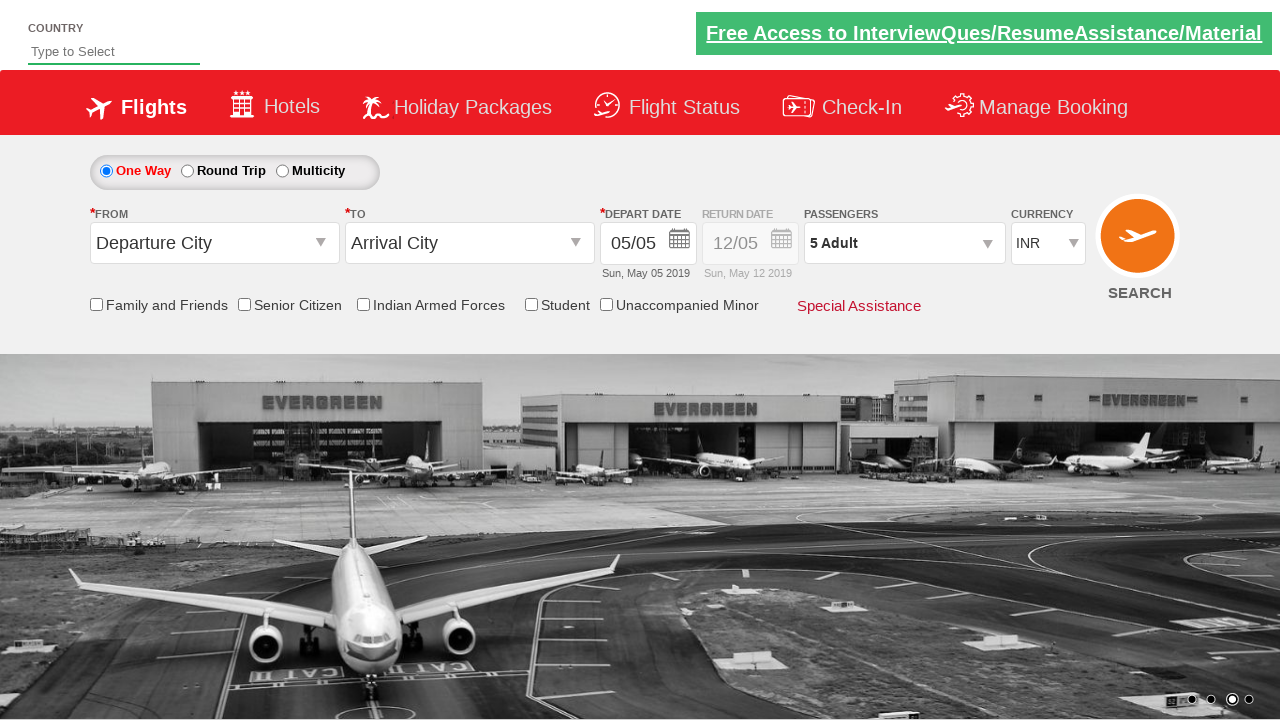

Waited 500ms for dropdown to fully close
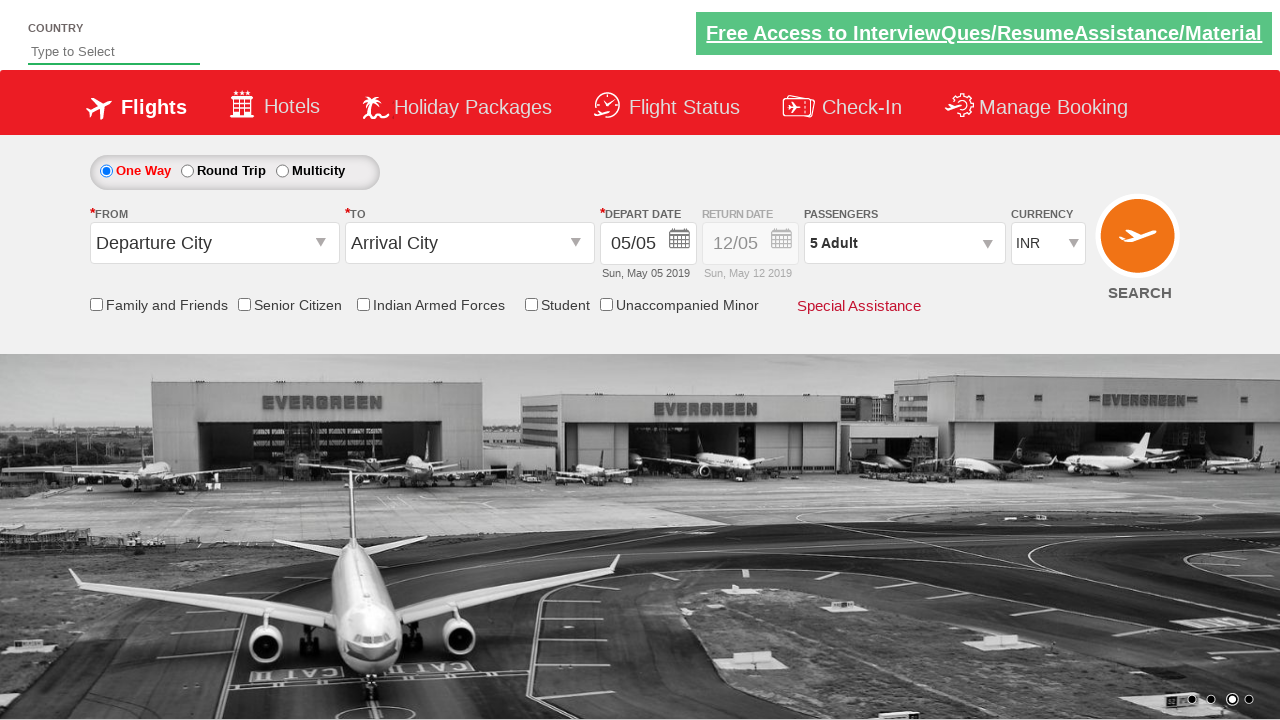

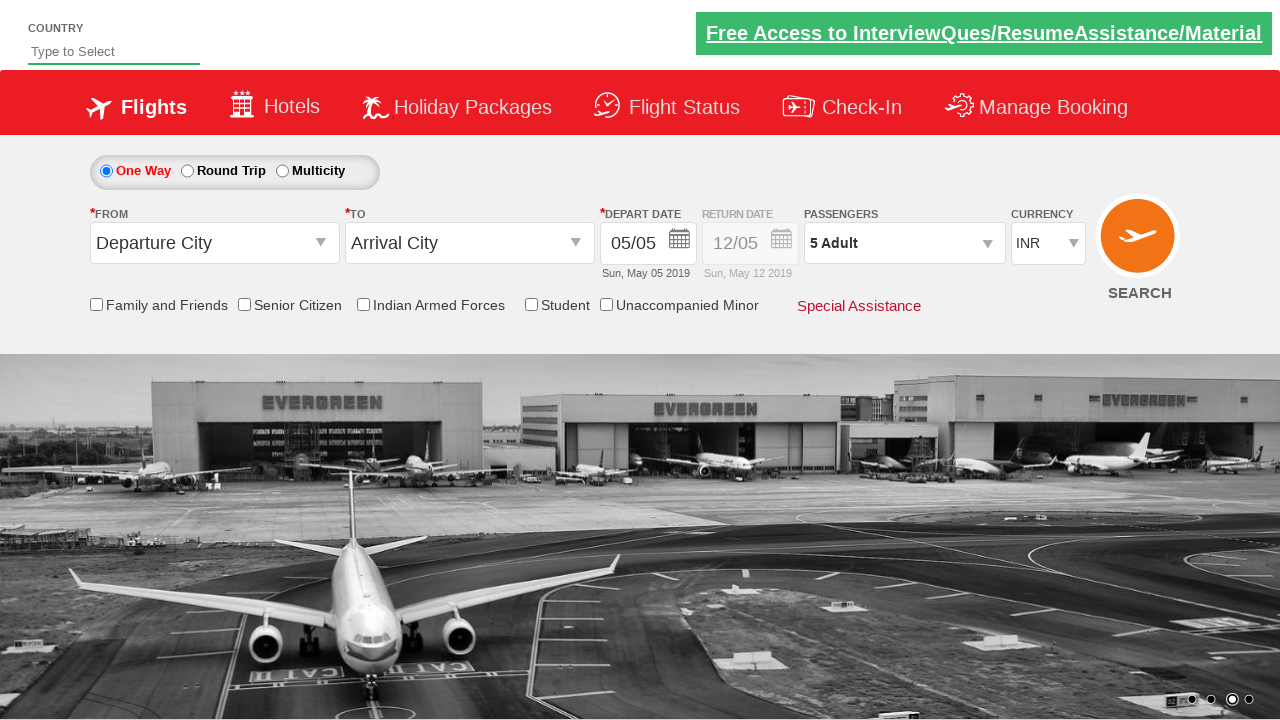